Tests that a todo item is removed when edited to an empty string.

Starting URL: https://demo.playwright.dev/todomvc

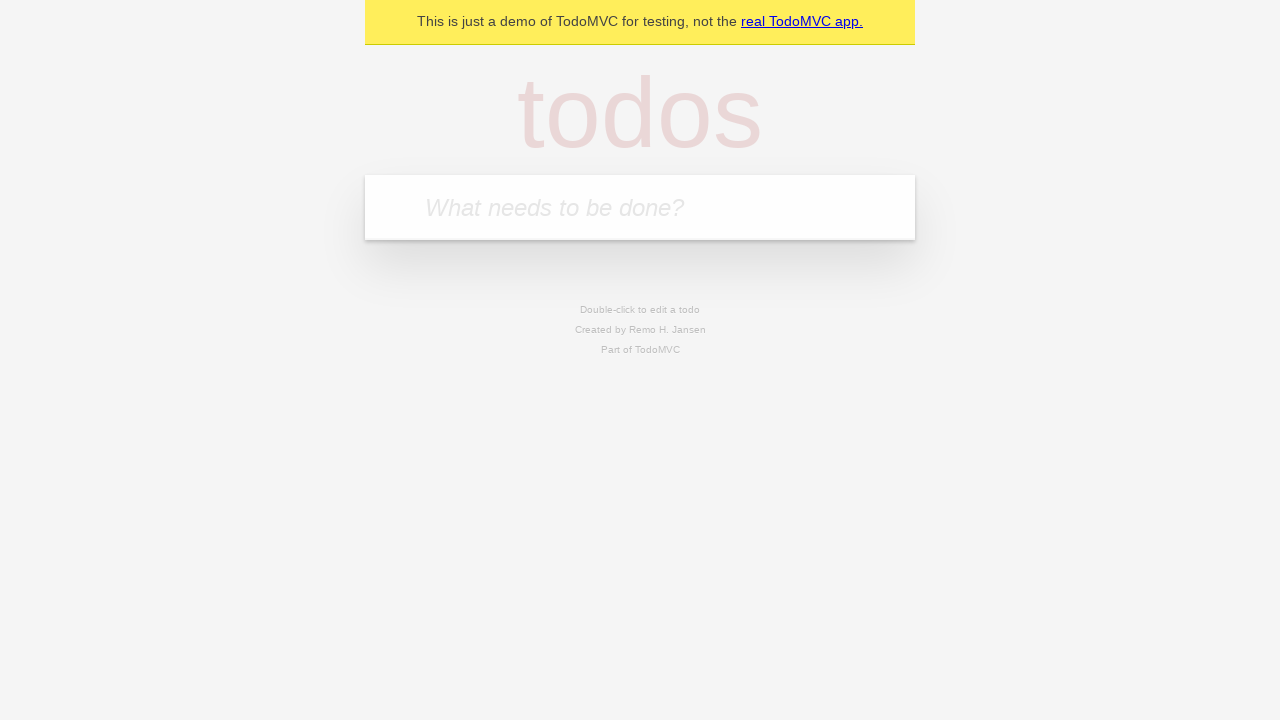

Filled todo input with 'buy some cheese' on internal:attr=[placeholder="What needs to be done?"i]
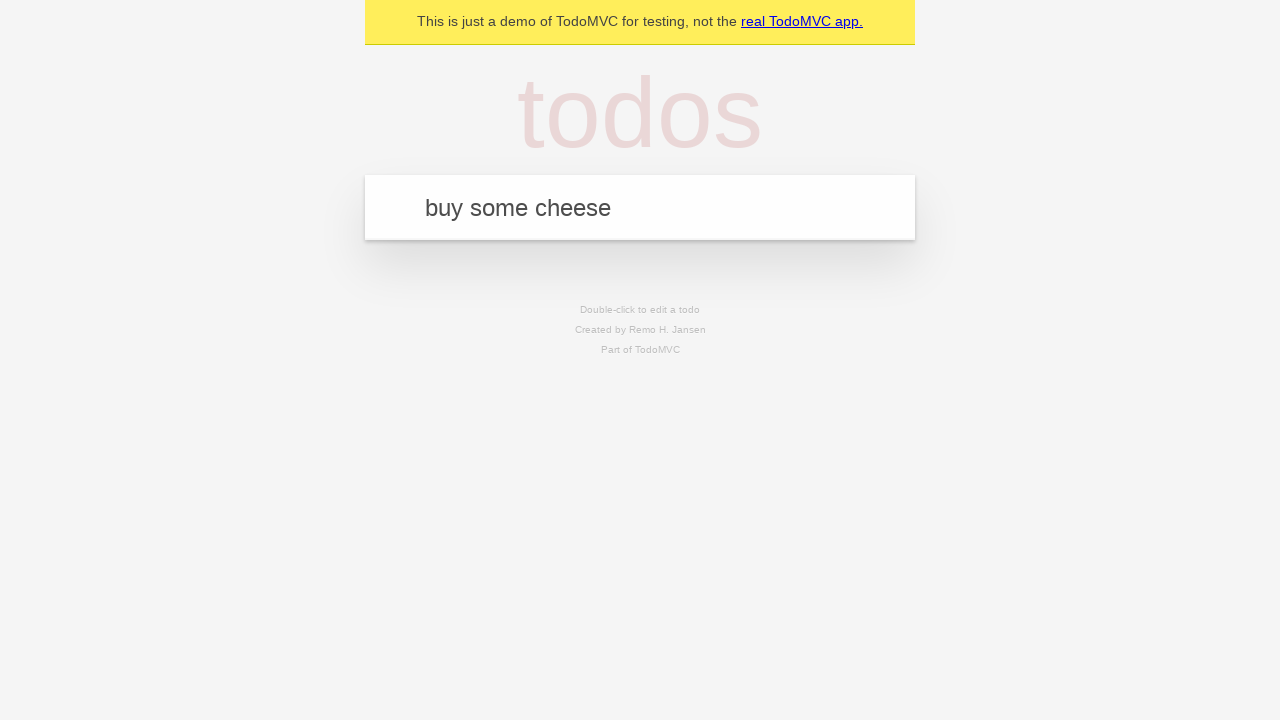

Pressed Enter to add first todo item on internal:attr=[placeholder="What needs to be done?"i]
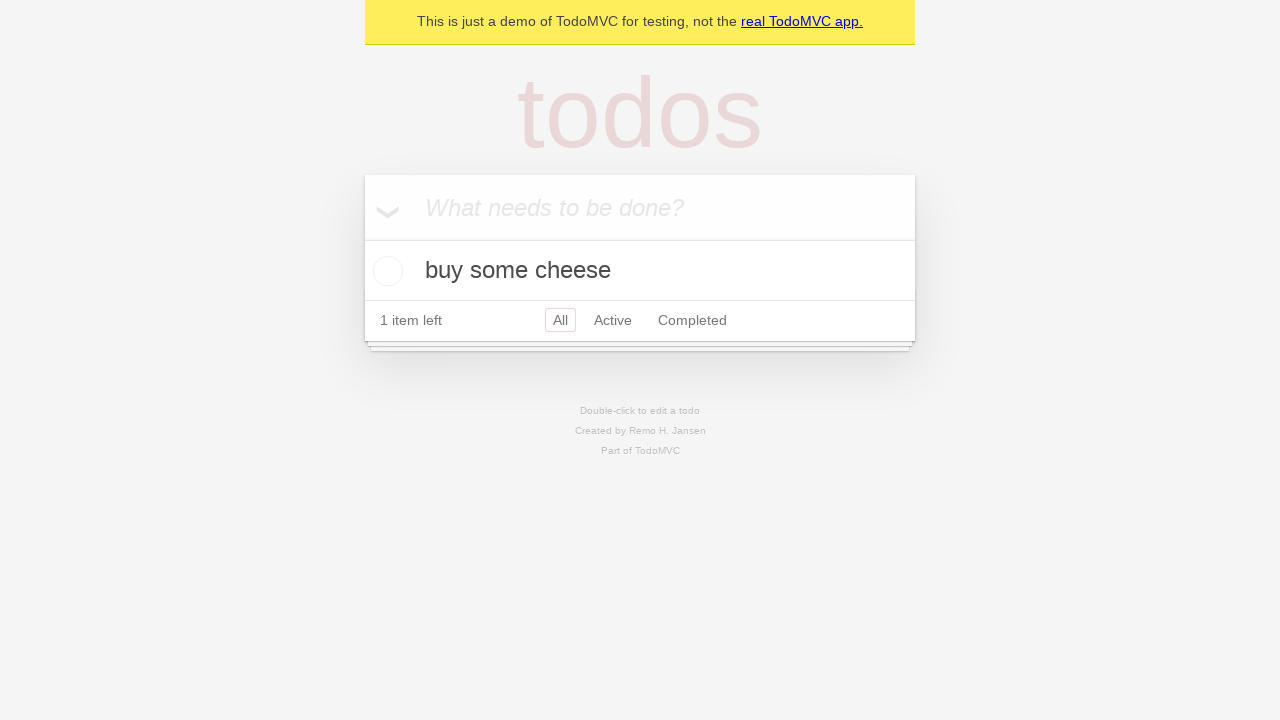

Filled todo input with 'feed the cat' on internal:attr=[placeholder="What needs to be done?"i]
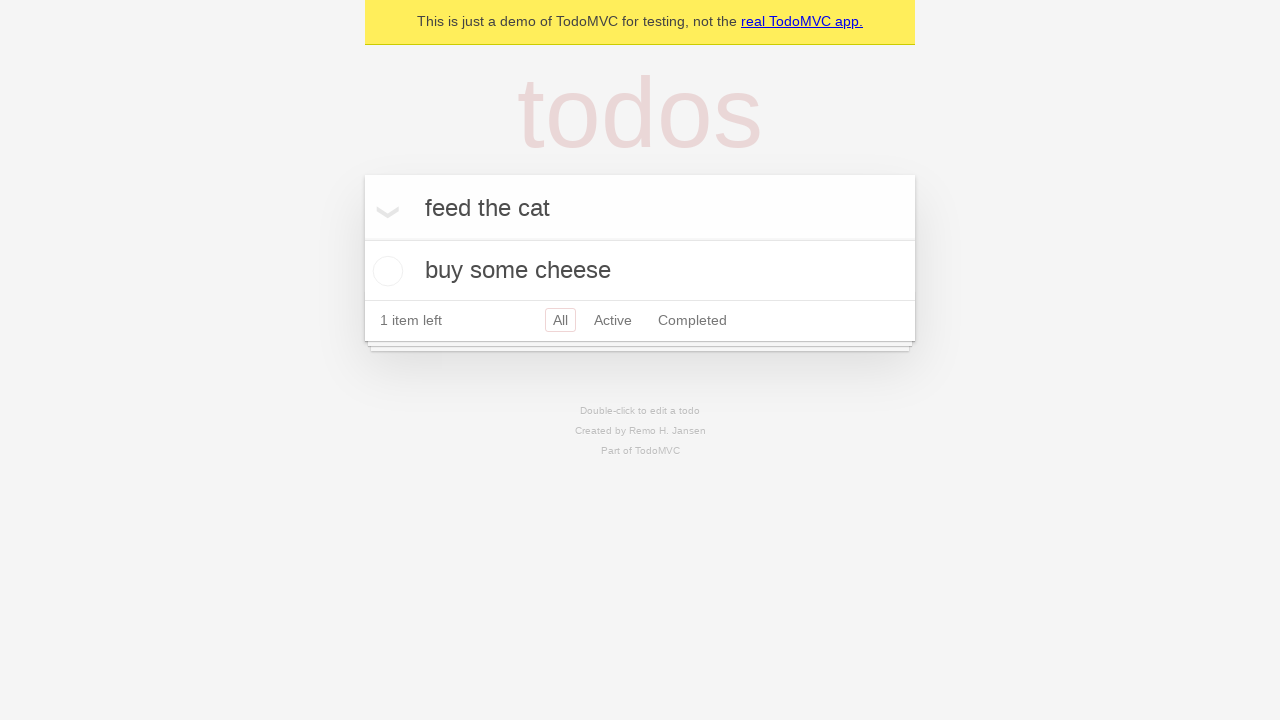

Pressed Enter to add second todo item on internal:attr=[placeholder="What needs to be done?"i]
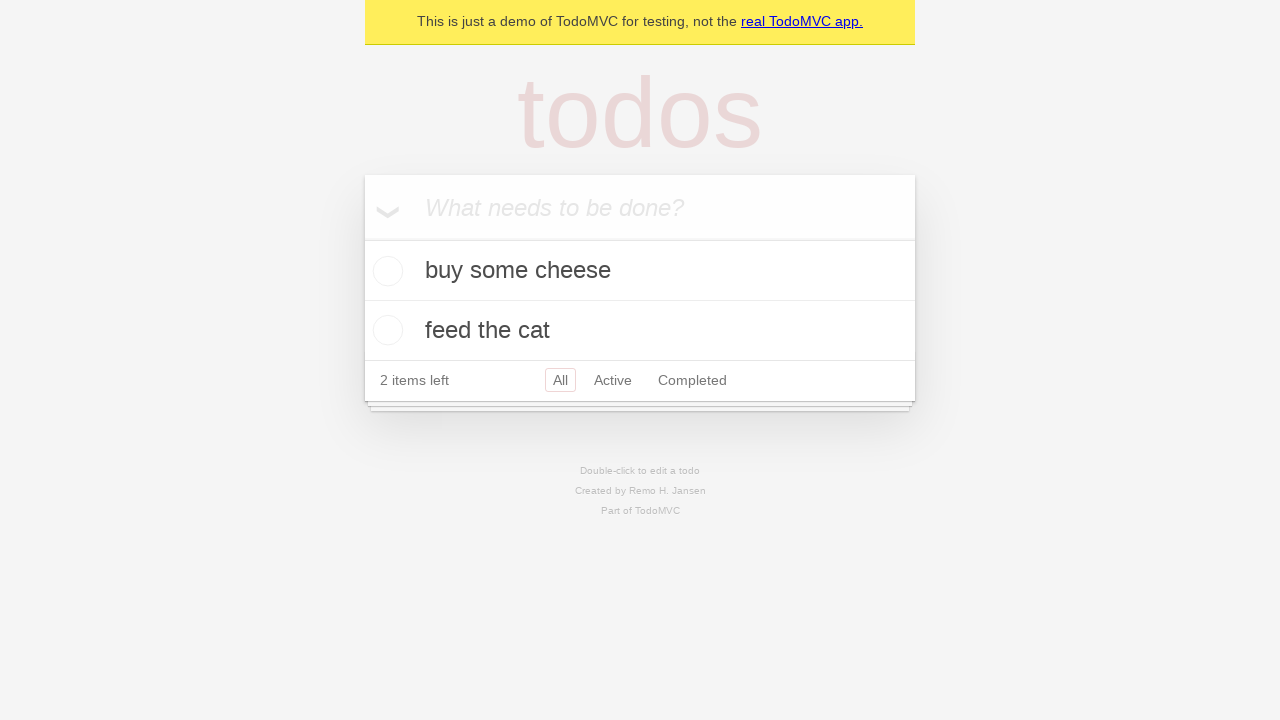

Filled todo input with 'book a doctors appointment' on internal:attr=[placeholder="What needs to be done?"i]
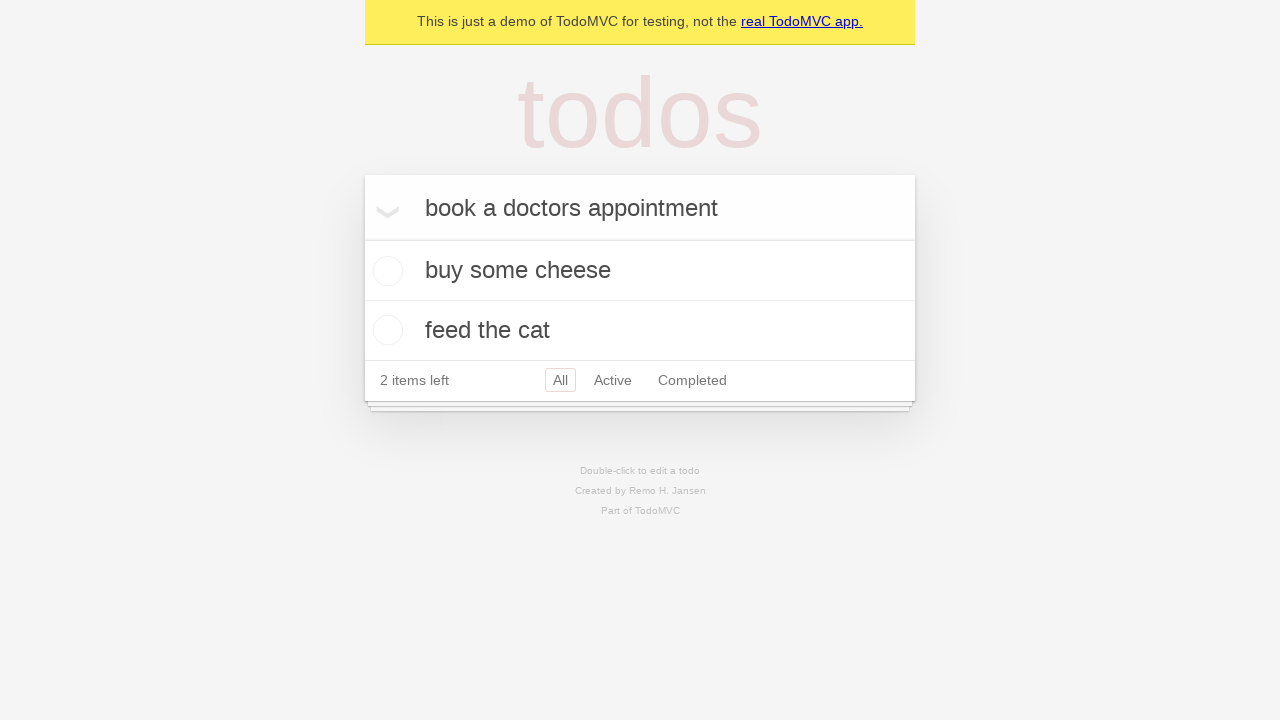

Pressed Enter to add third todo item on internal:attr=[placeholder="What needs to be done?"i]
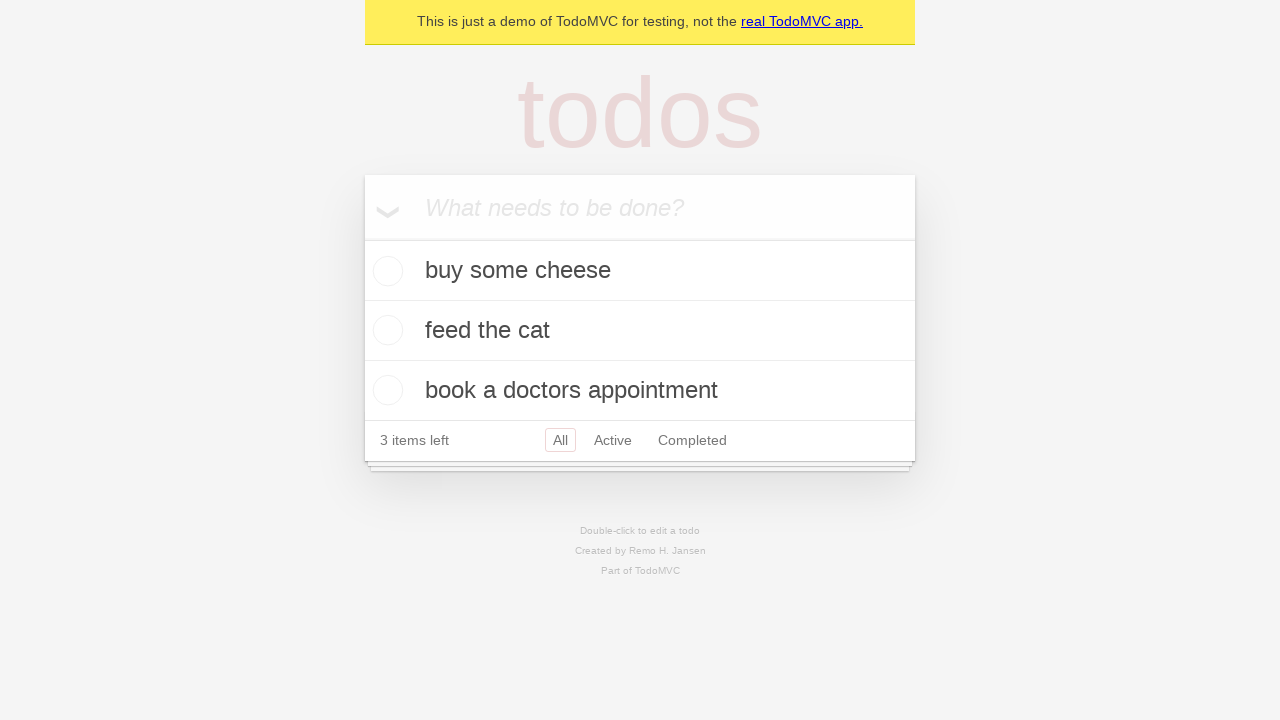

Double-clicked second todo item to enter edit mode at (640, 331) on internal:testid=[data-testid="todo-item"s] >> nth=1
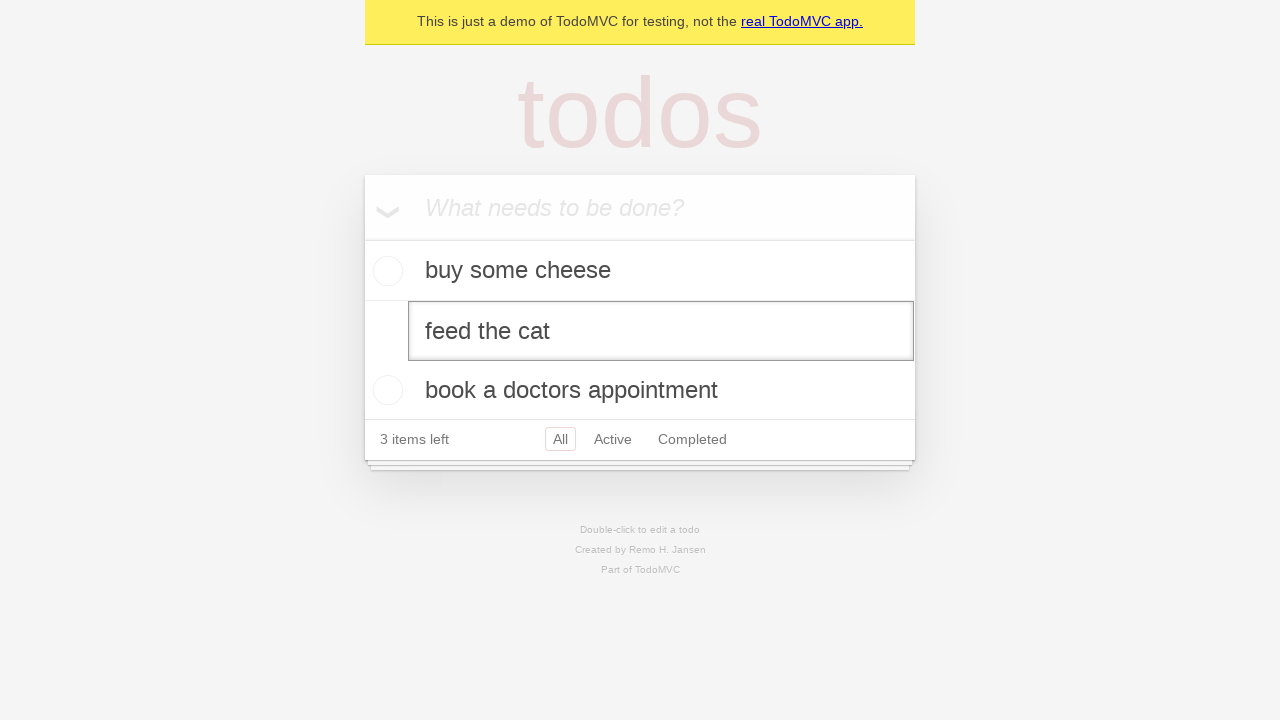

Cleared text from edit field on internal:testid=[data-testid="todo-item"s] >> nth=1 >> internal:role=textbox[nam
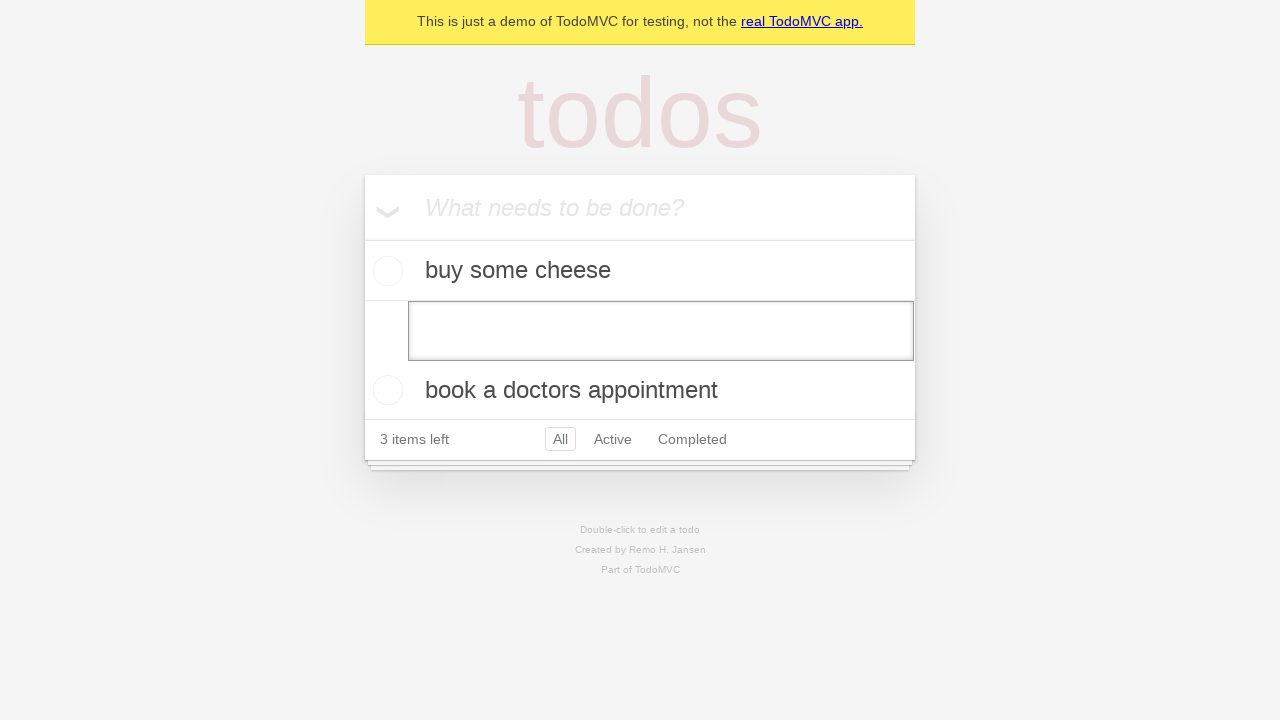

Pressed Enter to confirm empty edit, removing the todo item on internal:testid=[data-testid="todo-item"s] >> nth=1 >> internal:role=textbox[nam
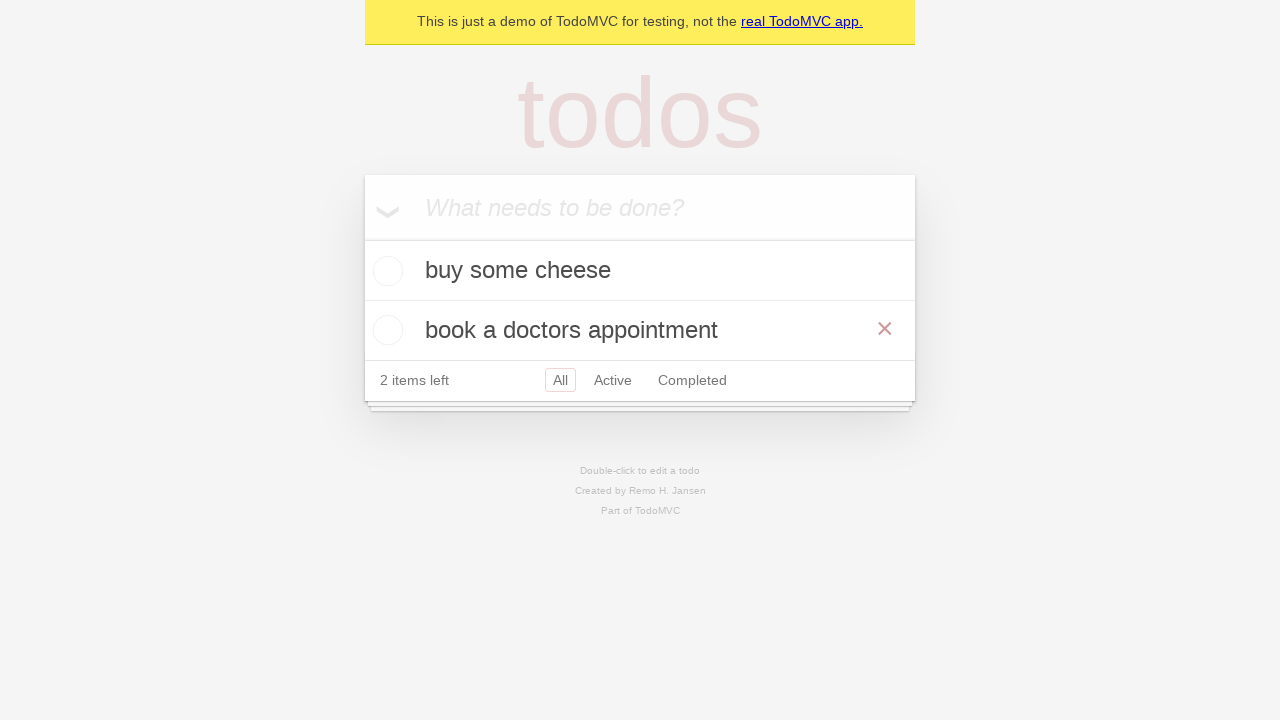

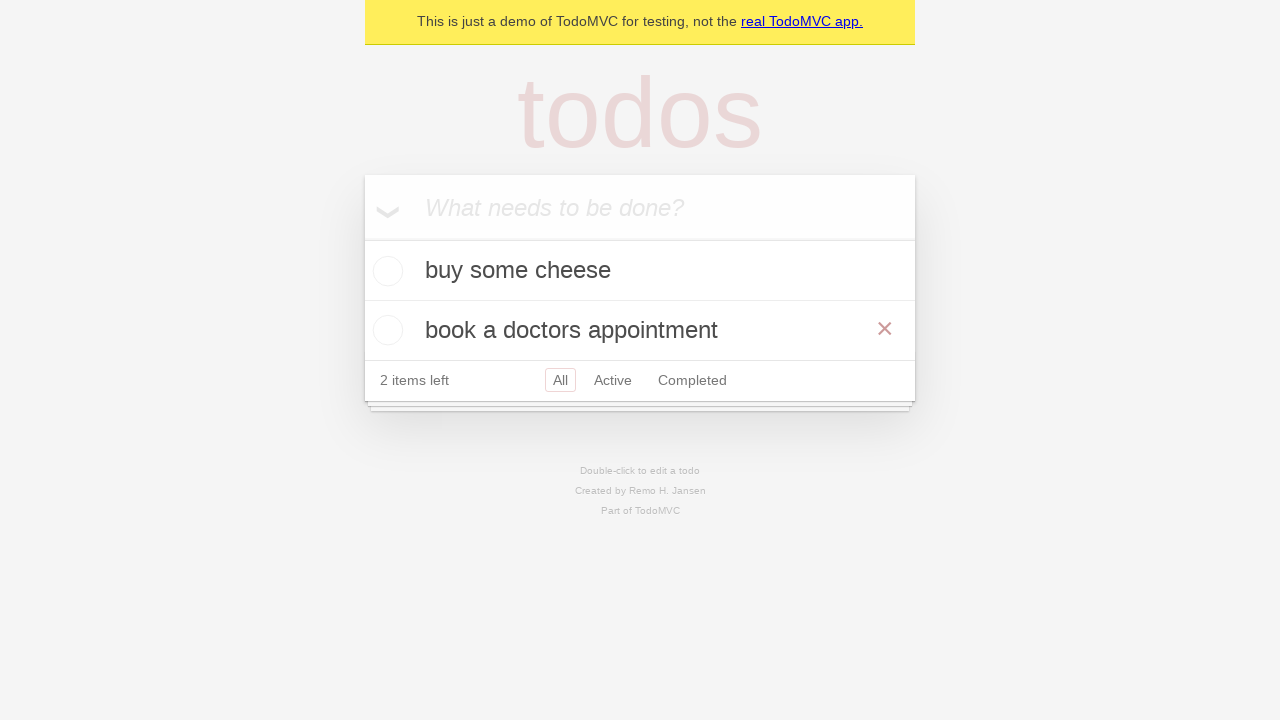